Tests double-click functionality on thecode.media by double-clicking a tab element and verifying a search title appears.

Starting URL: https://thecode.media/

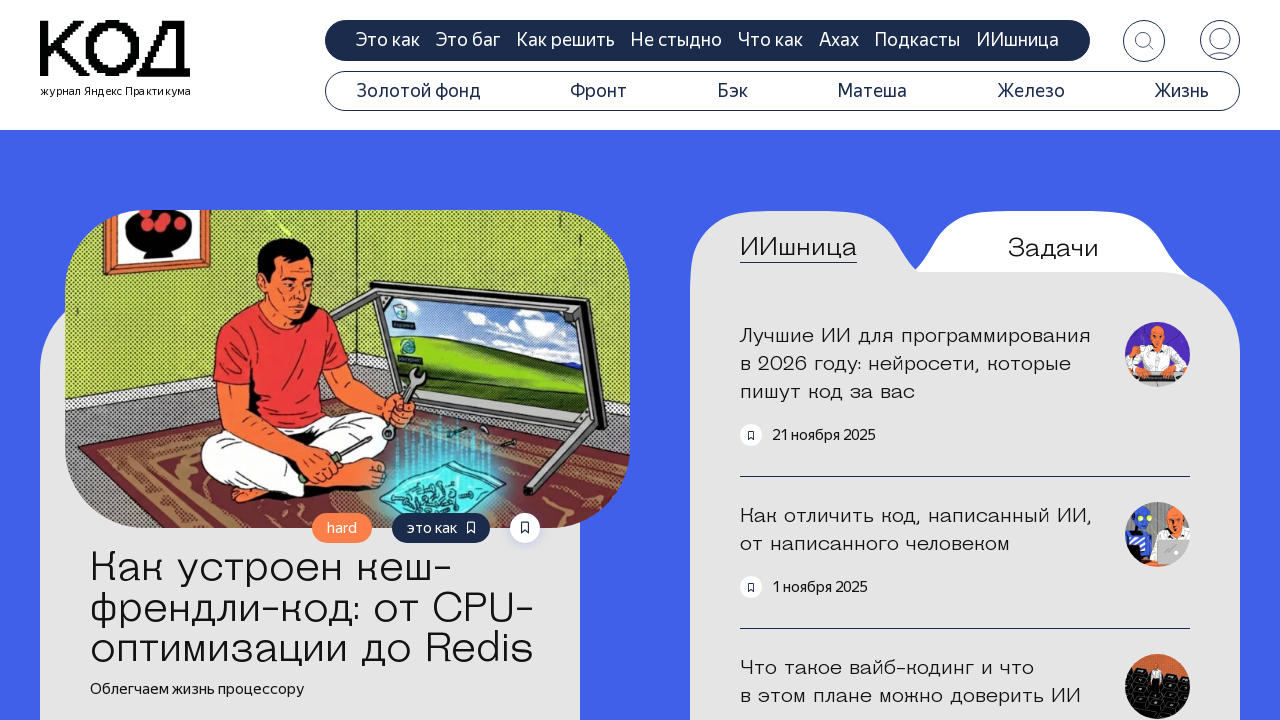

Double-clicked on the questions tab element at (1053, 248) on .tab-questions
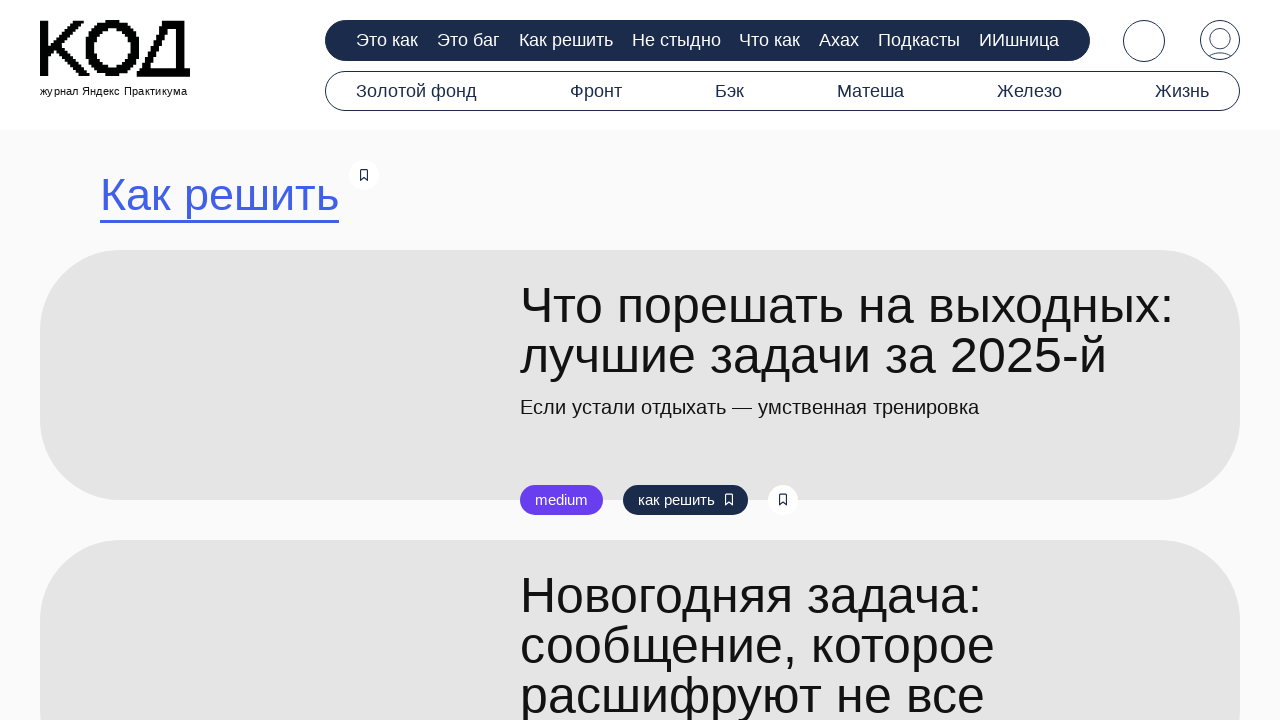

Search title element appeared on the page
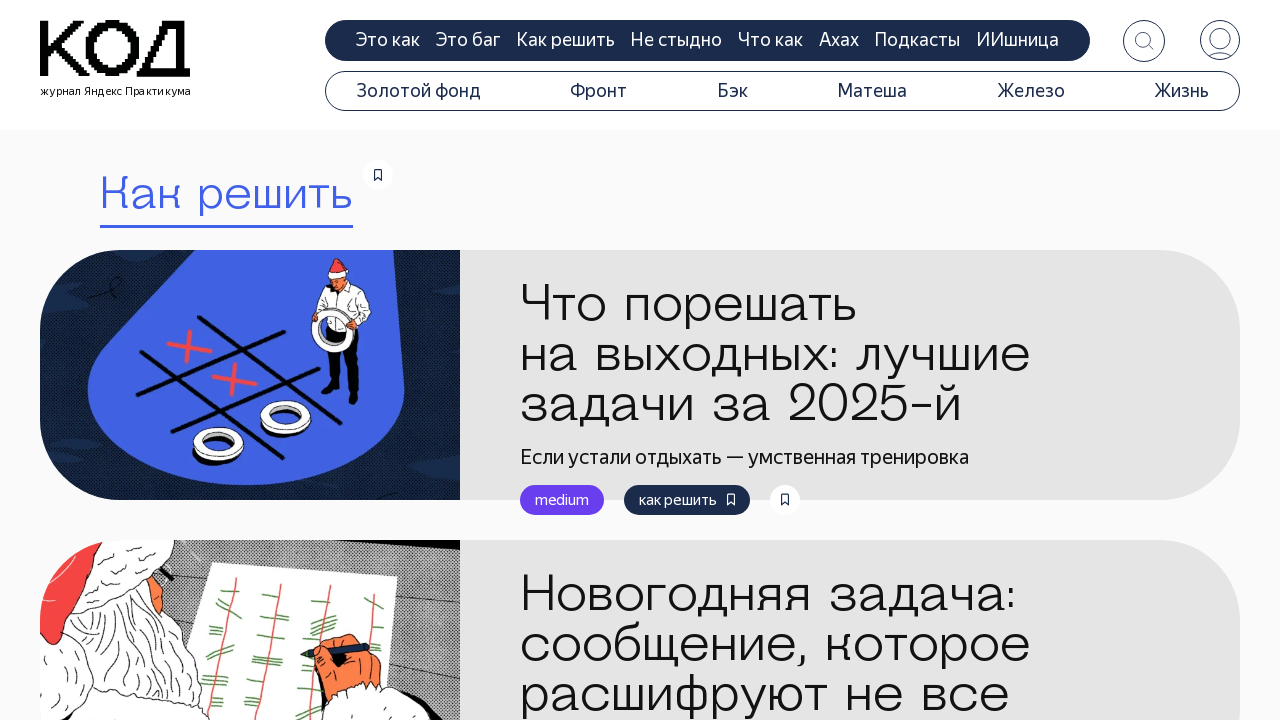

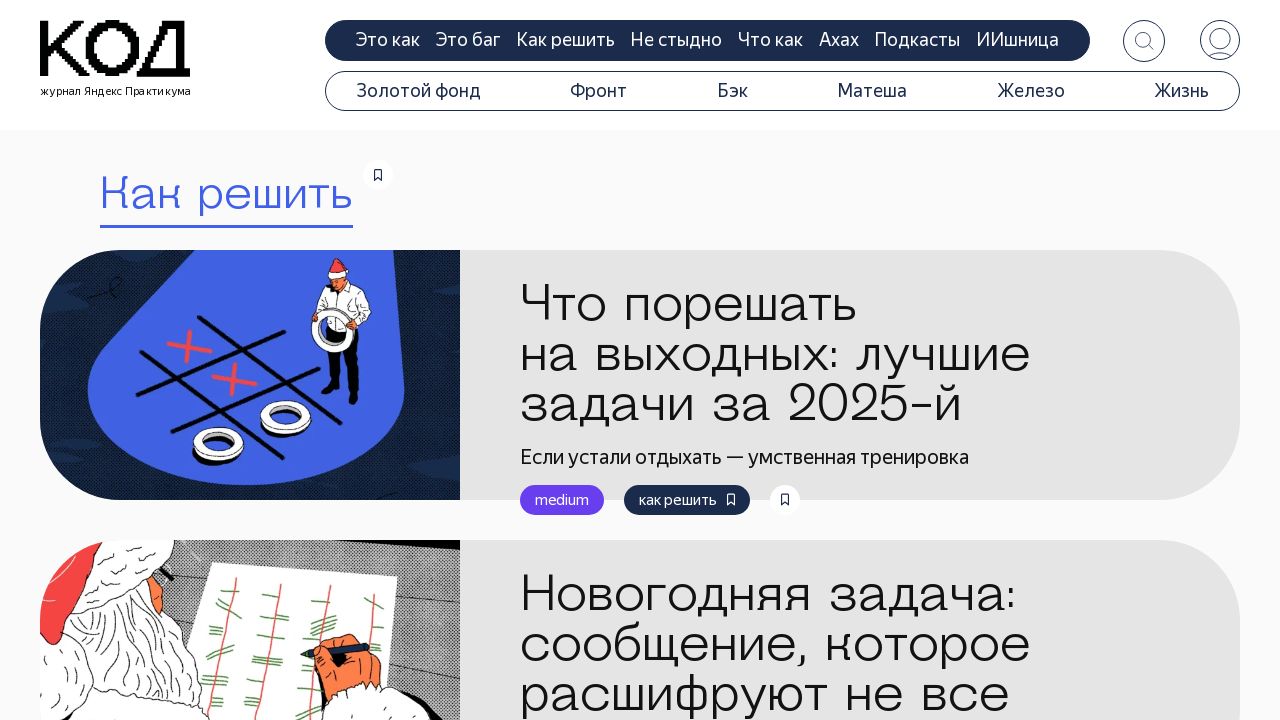